Tests that the Forgot Password link has the correct text

Starting URL: https://cannatrader-frontend.vercel.app/home

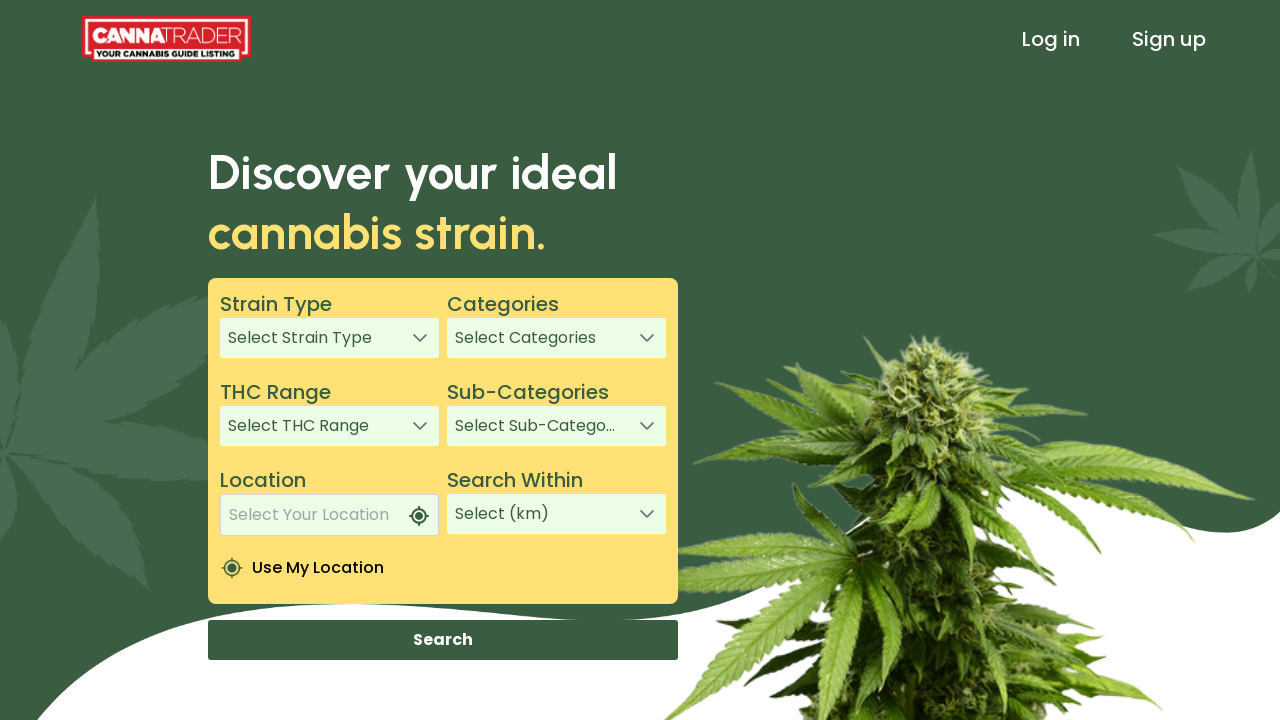

Clicked the Log in link at (1051, 39) on text=Log in
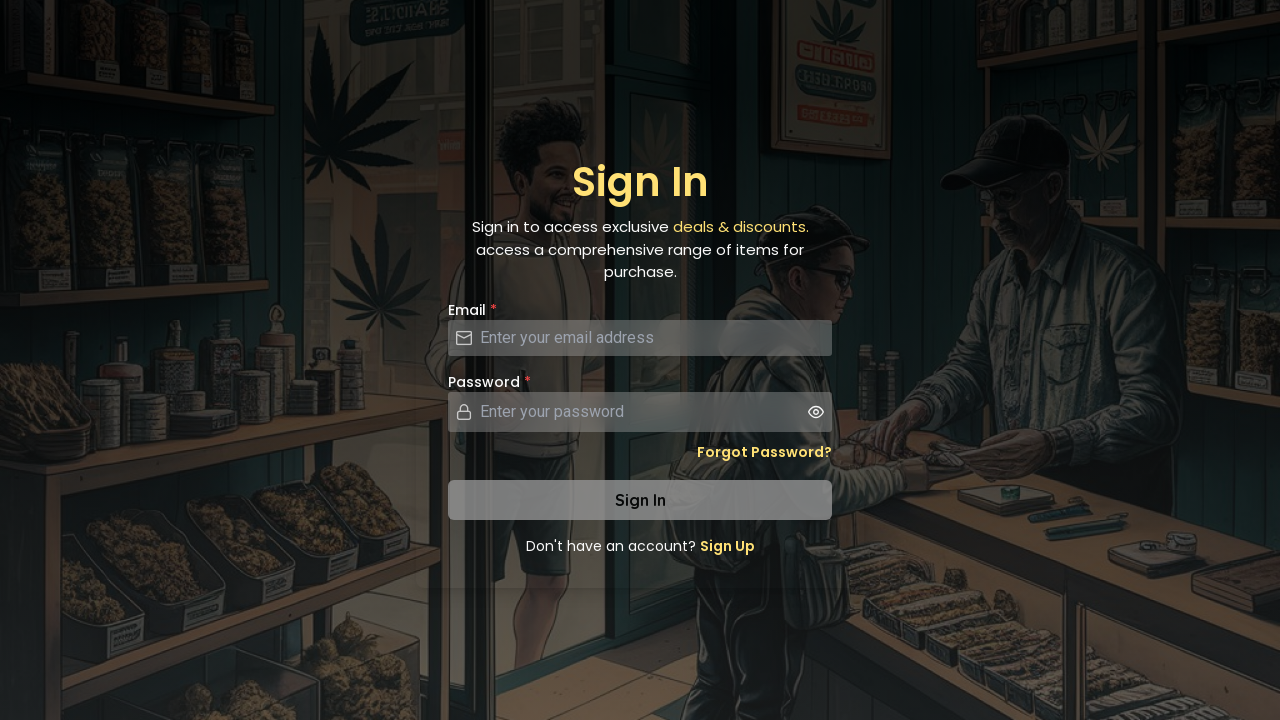

Waited for and found the Forgot Password link
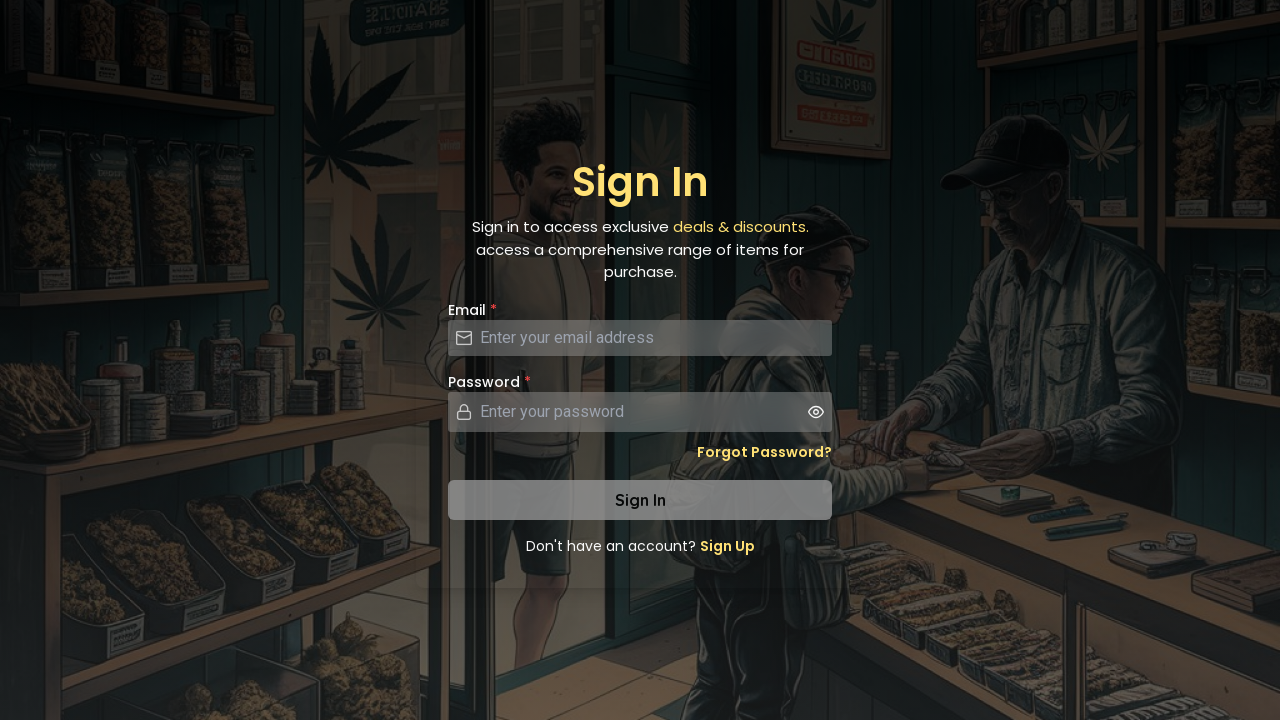

Verified Forgot Password link has correct text 'Forgot Password?'
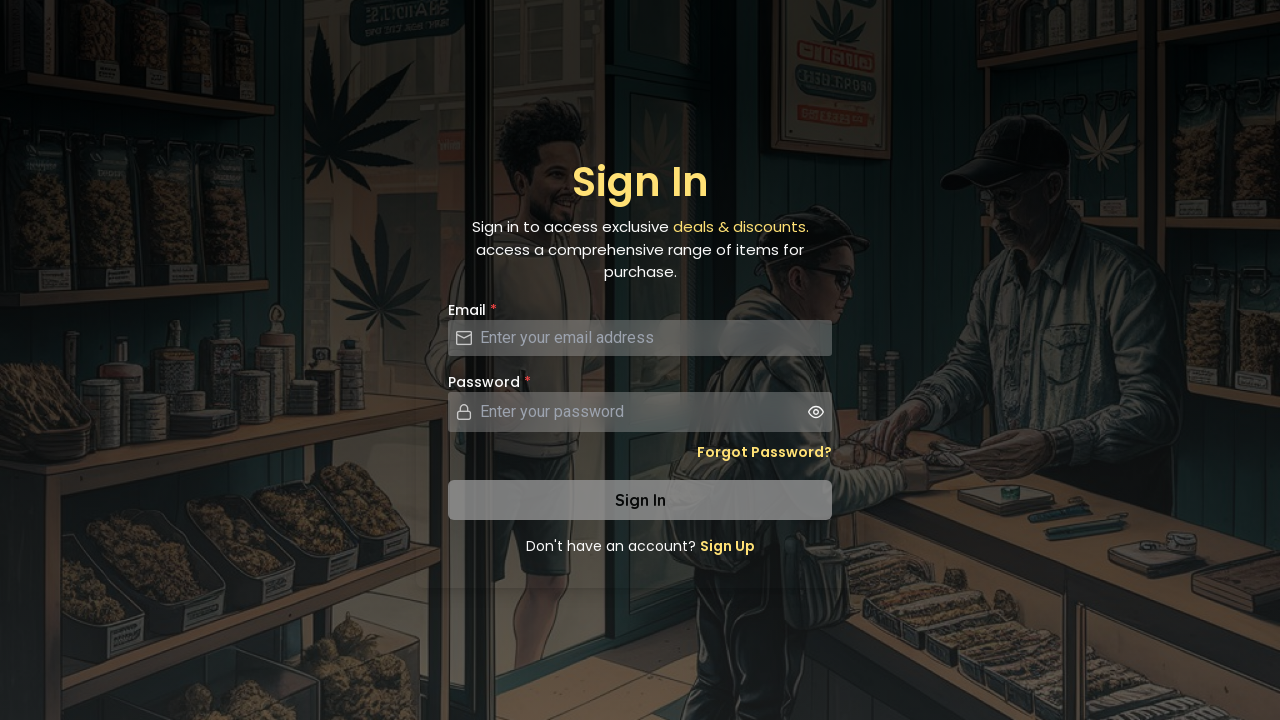

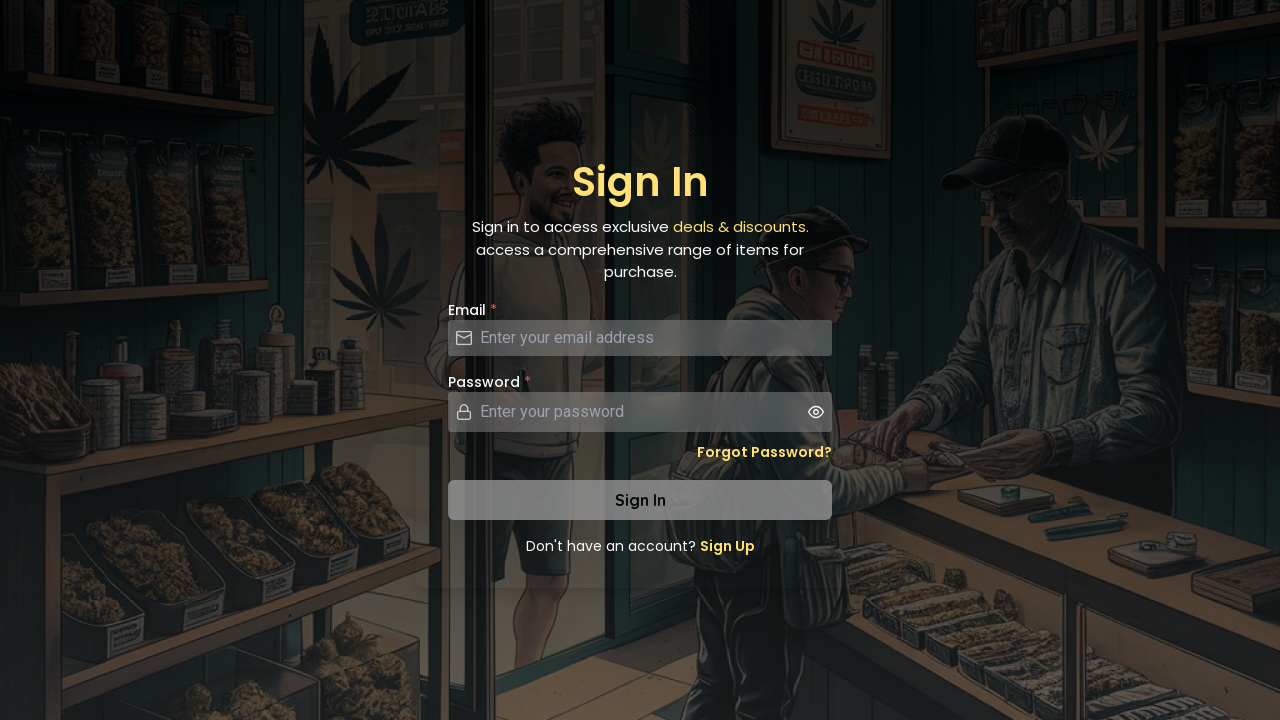